Tests a Selenium practice form by filling out personal information including first name, last name, gender, experience, date, profession, tools, and continent selection, then submitting the form.

Starting URL: https://www.techlistic.com/p/selenium-practice-form.html

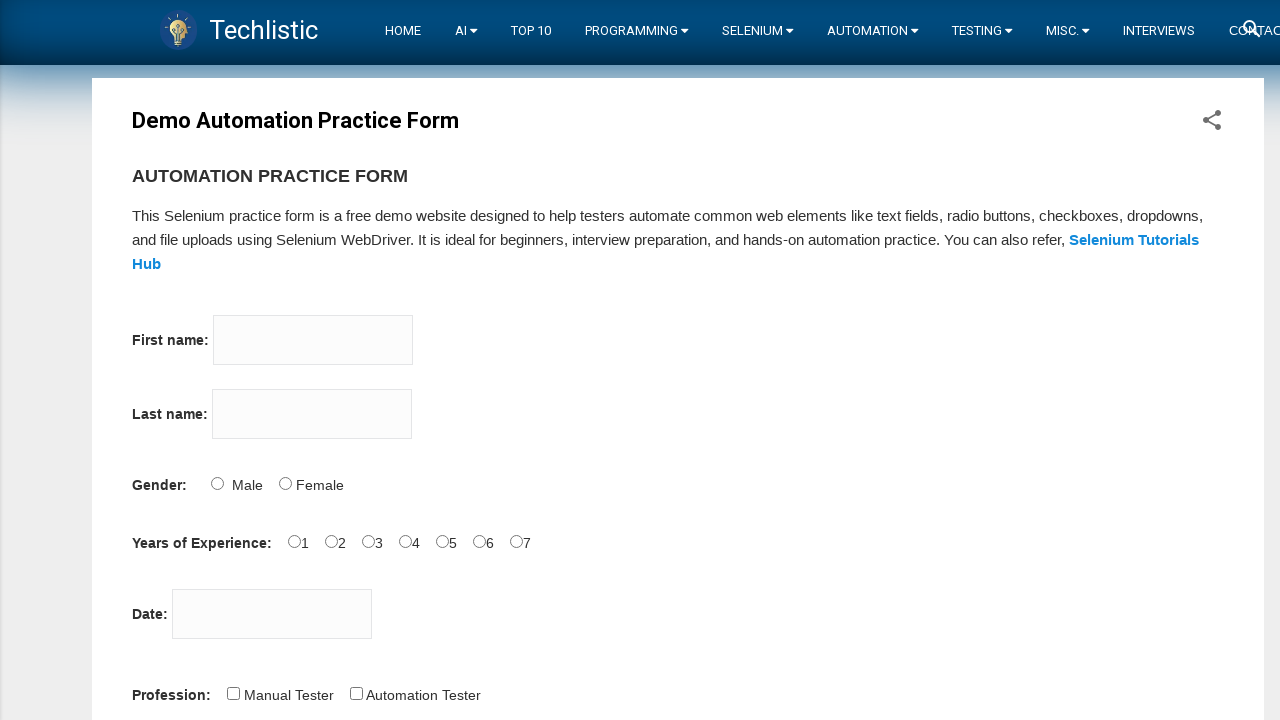

Filled first name field with 'TÜRKER' on input[name='firstname']
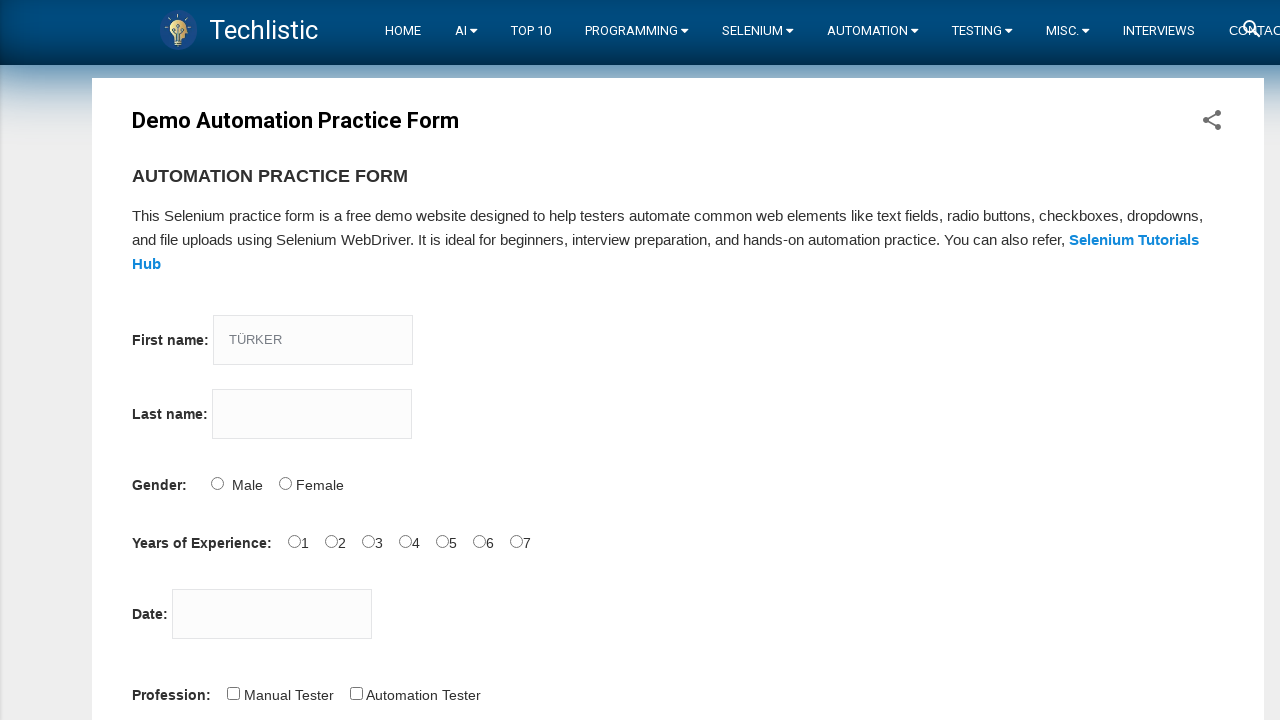

Pressed Enter in first name field on input[name='firstname']
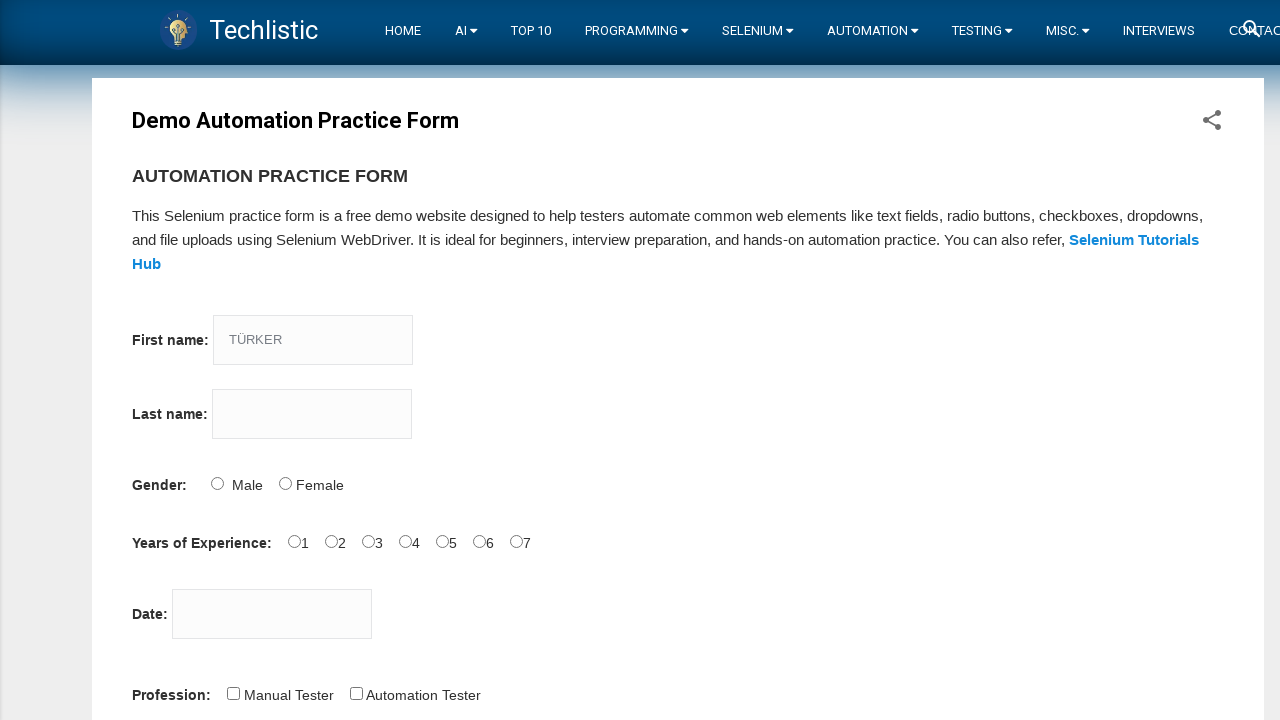

Filled last name field with 'GÖKŞİN' on input[name='lastname']
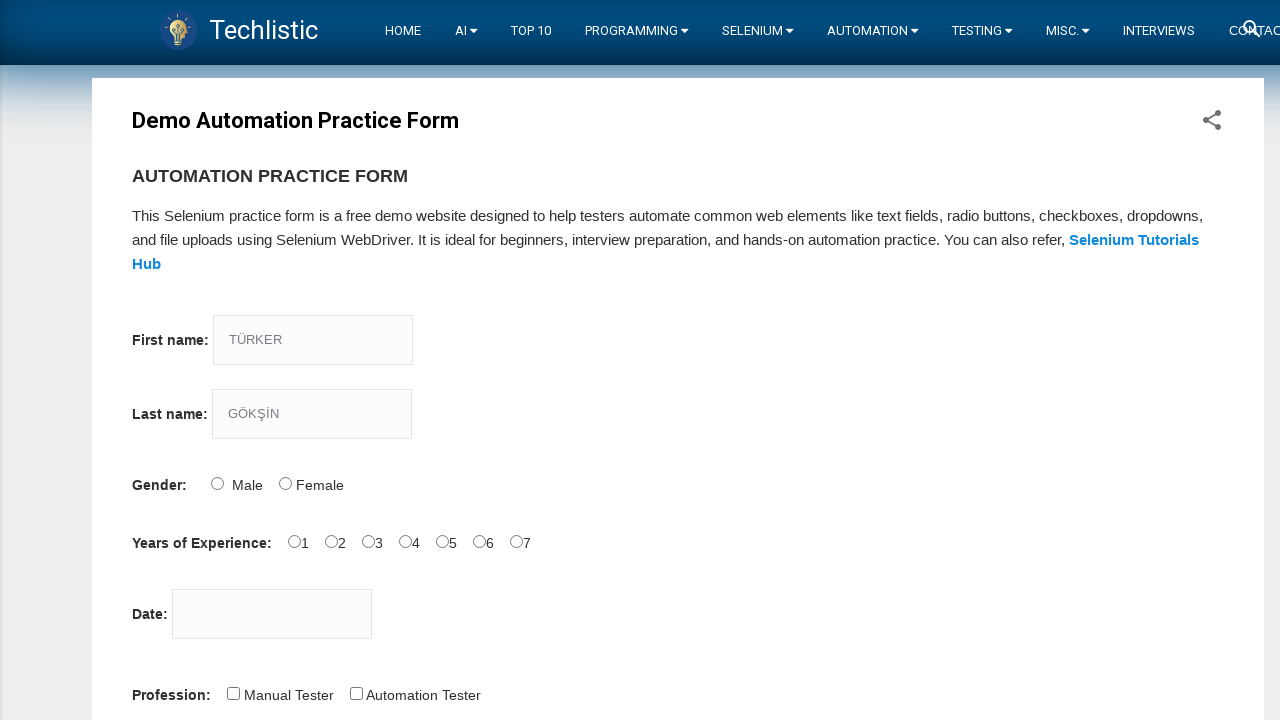

Pressed Enter in last name field on input[name='lastname']
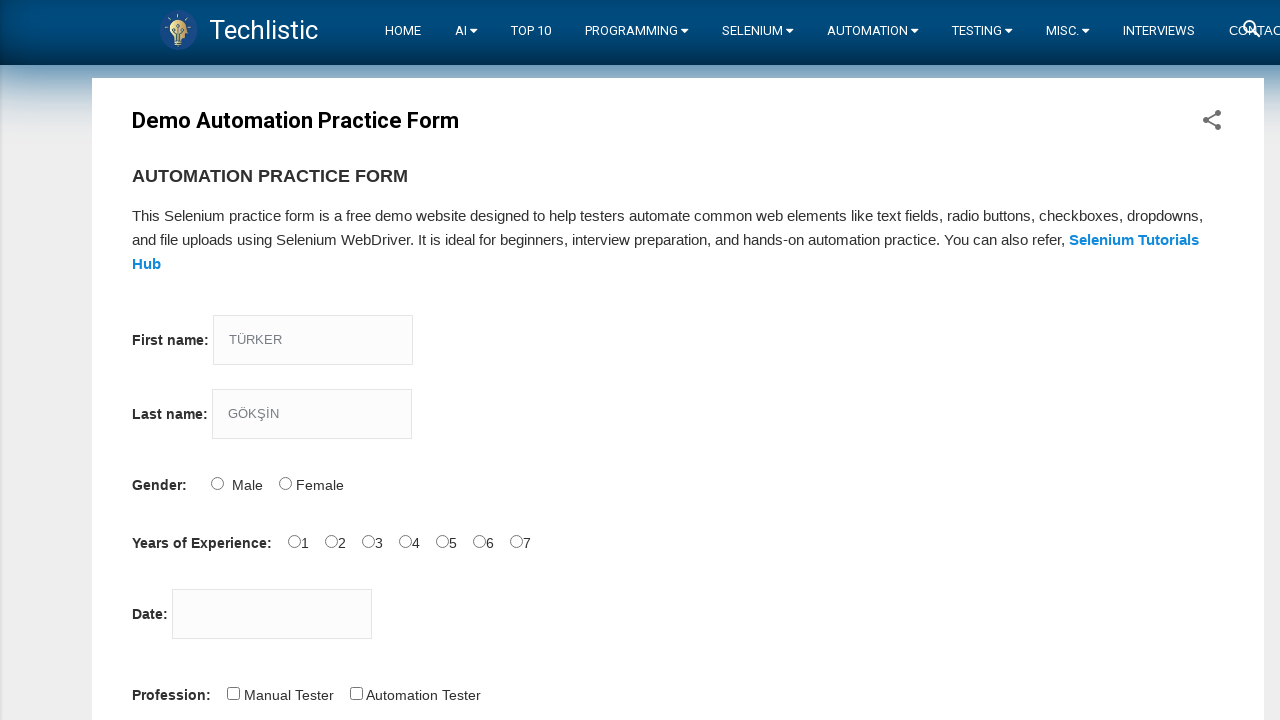

Selected Male gender radio button at (217, 483) on #sex-0
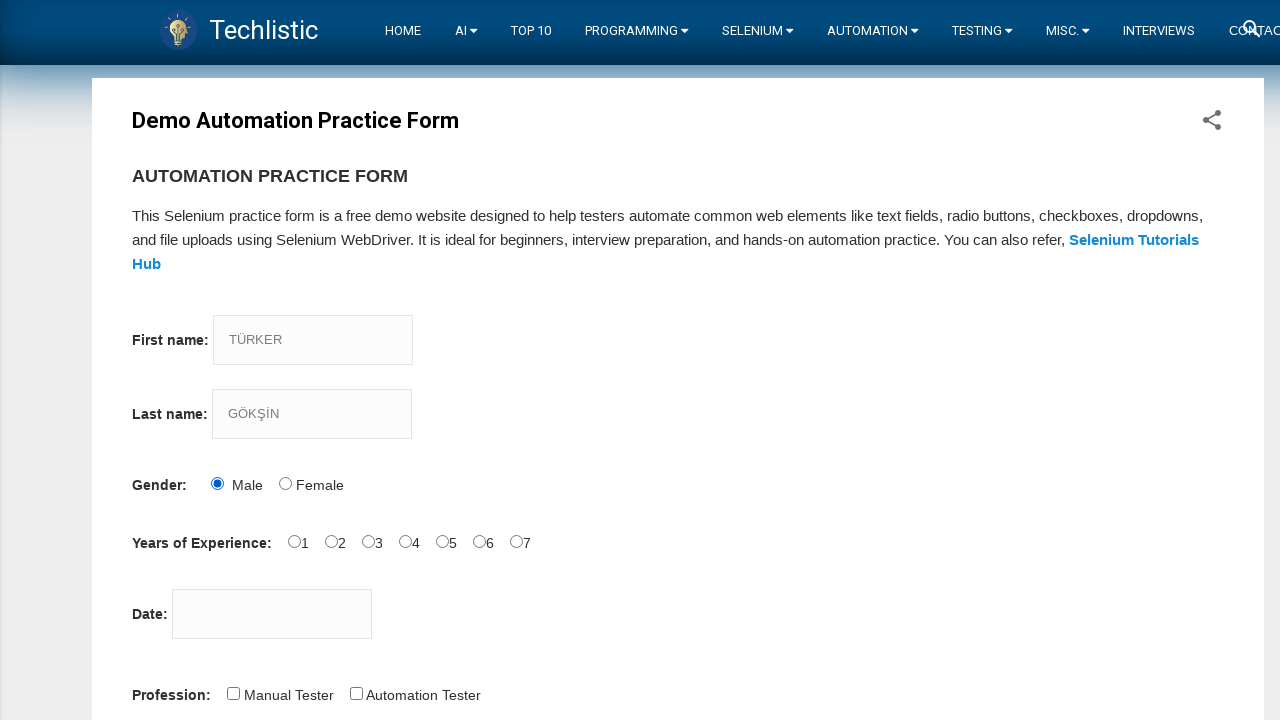

Selected 5 years of experience at (442, 541) on #exp-4
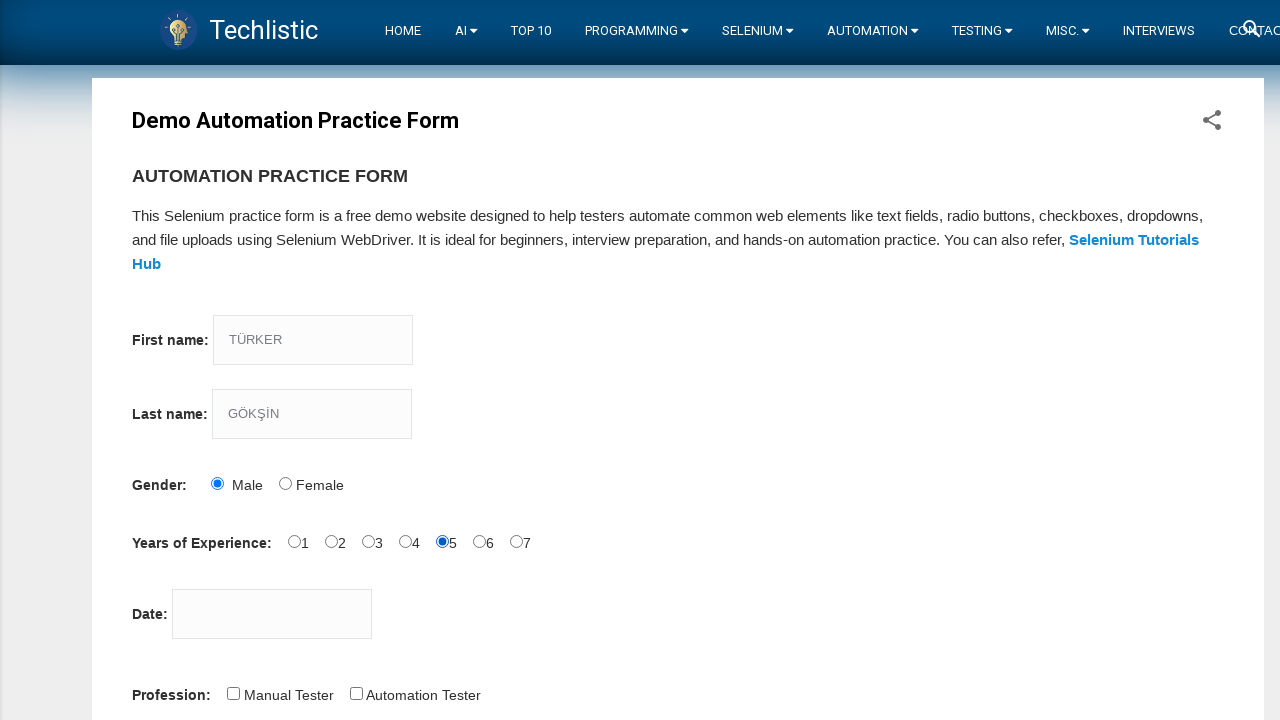

Filled date picker with '24.12.2022' on #datepicker
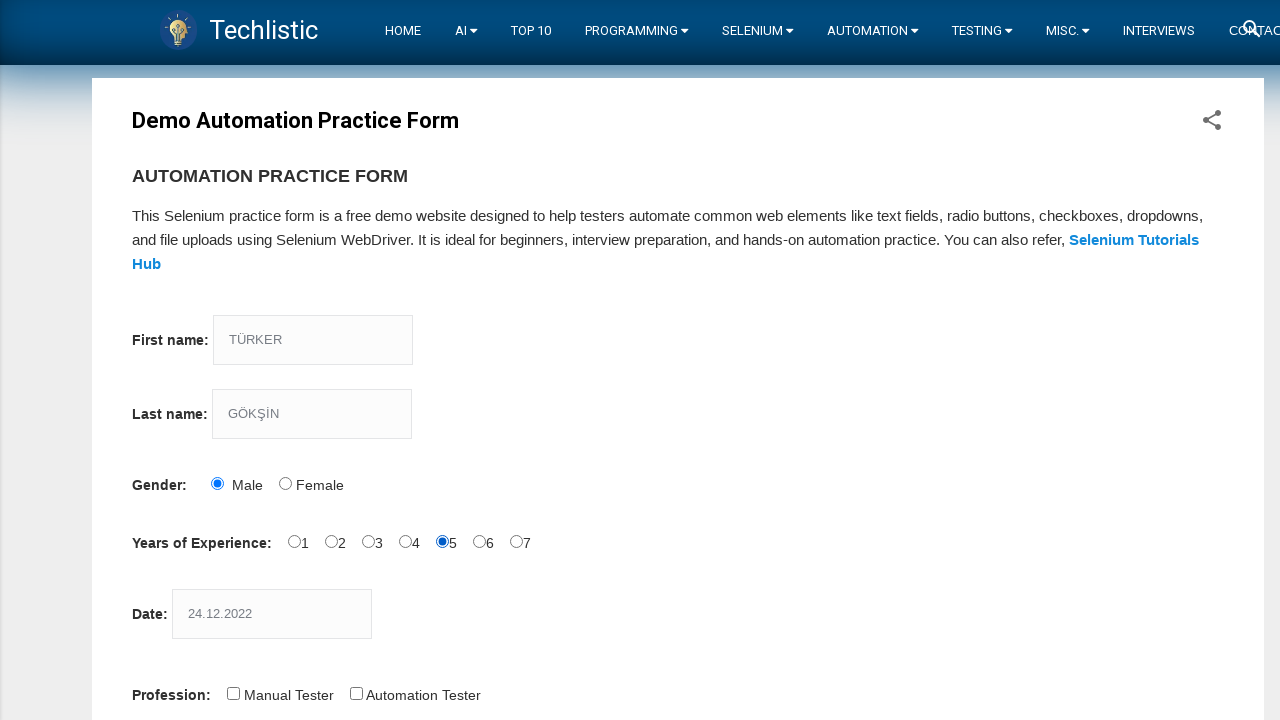

Pressed Enter in date picker field on #datepicker
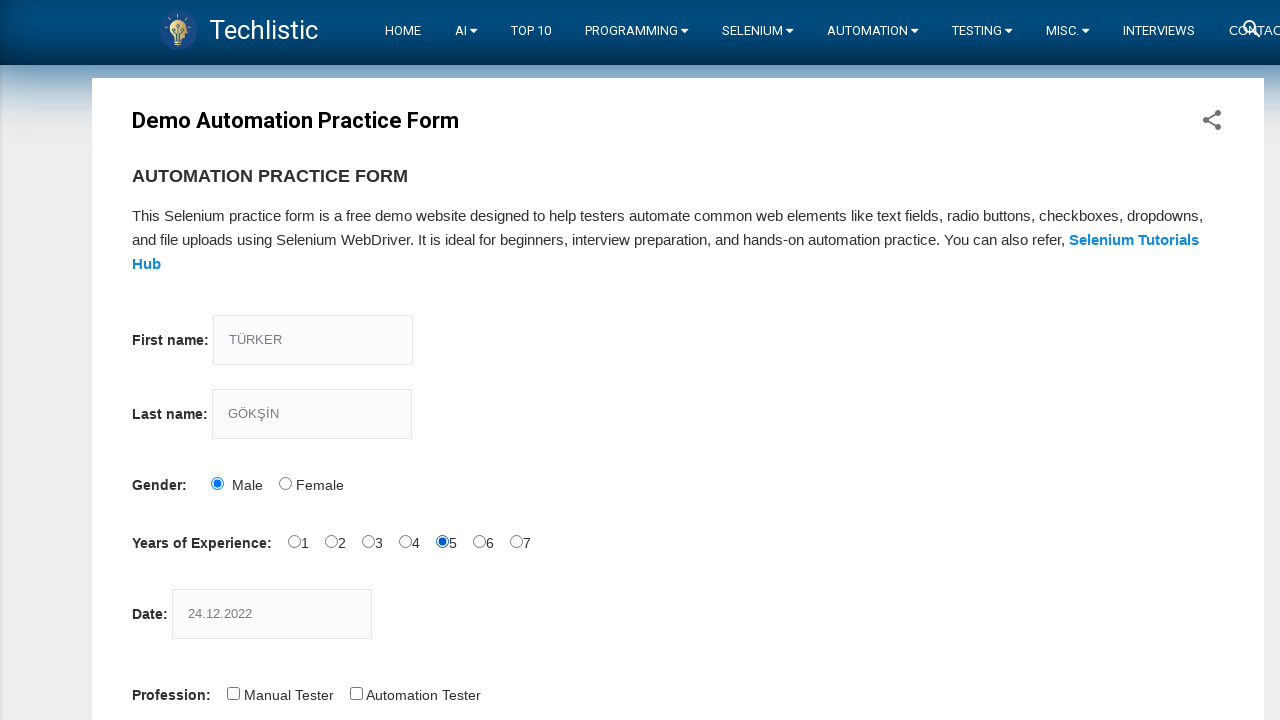

Selected Automation Tester profession checkbox at (356, 693) on #profession-1
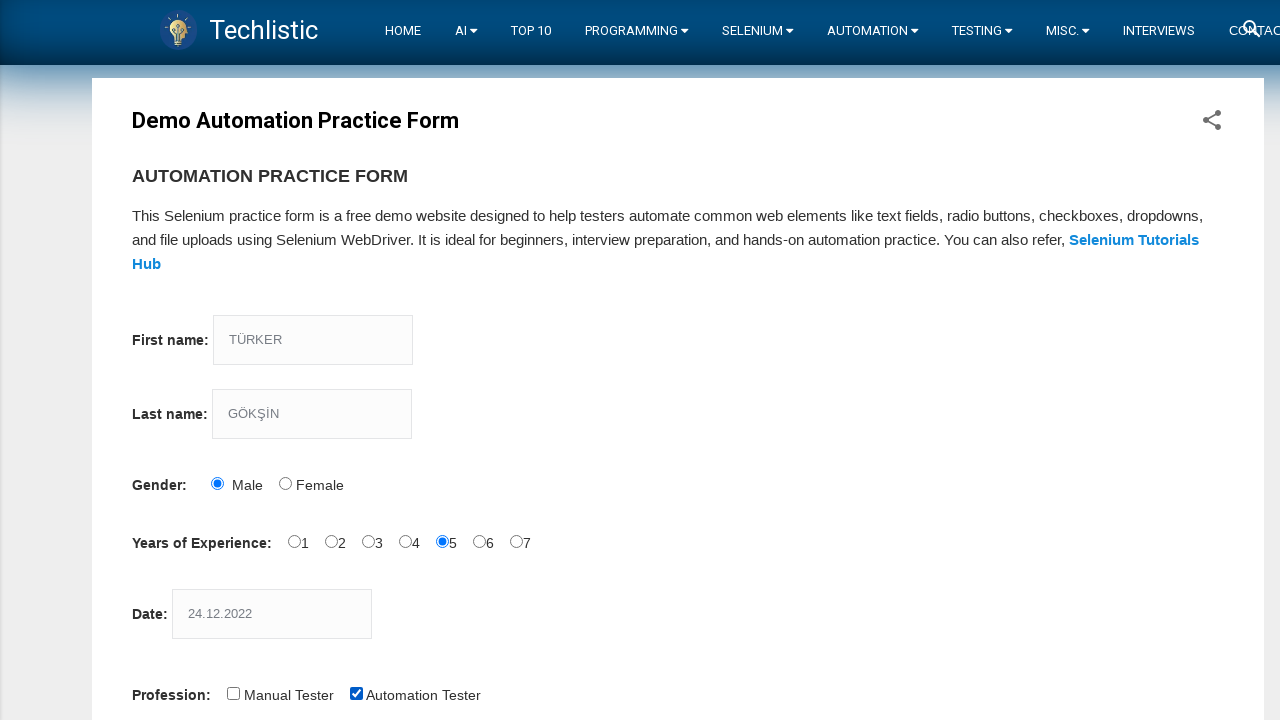

Selected Selenium IDE automation tool checkbox at (446, 360) on #tool-2
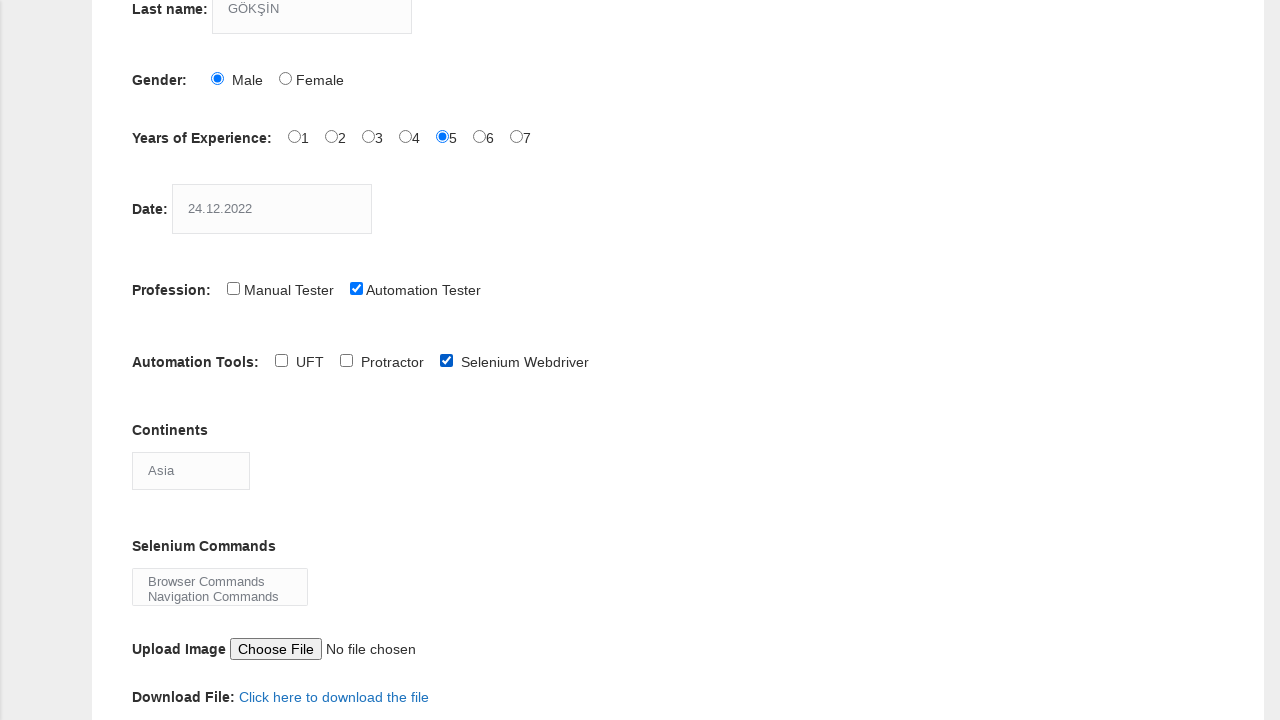

Selected Europe from continents dropdown on #continents
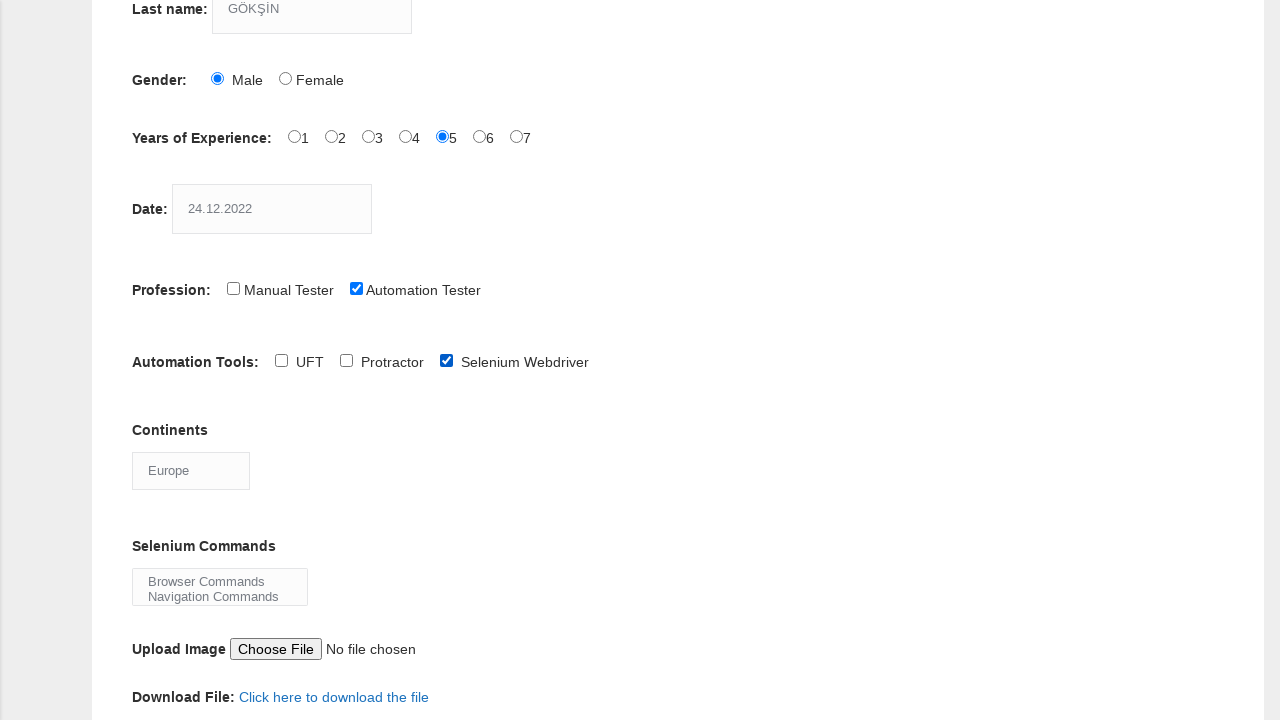

Clicked submit button to submit the form at (157, 360) on #submit
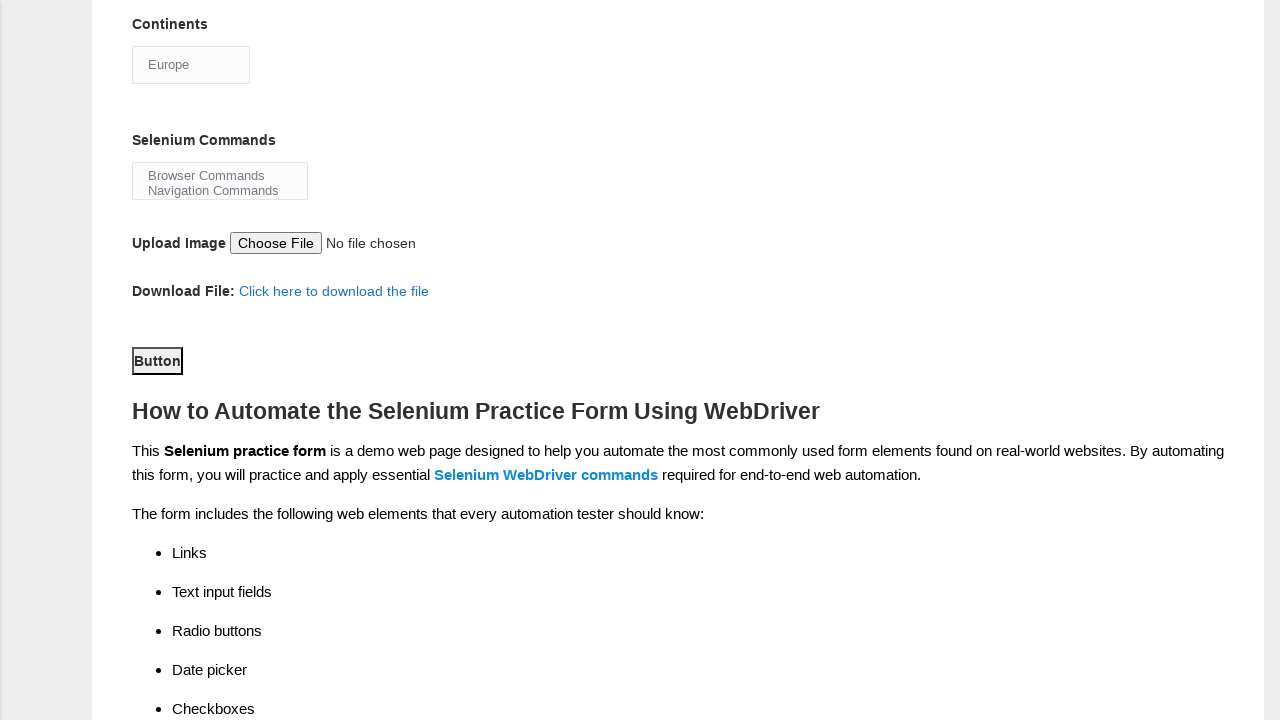

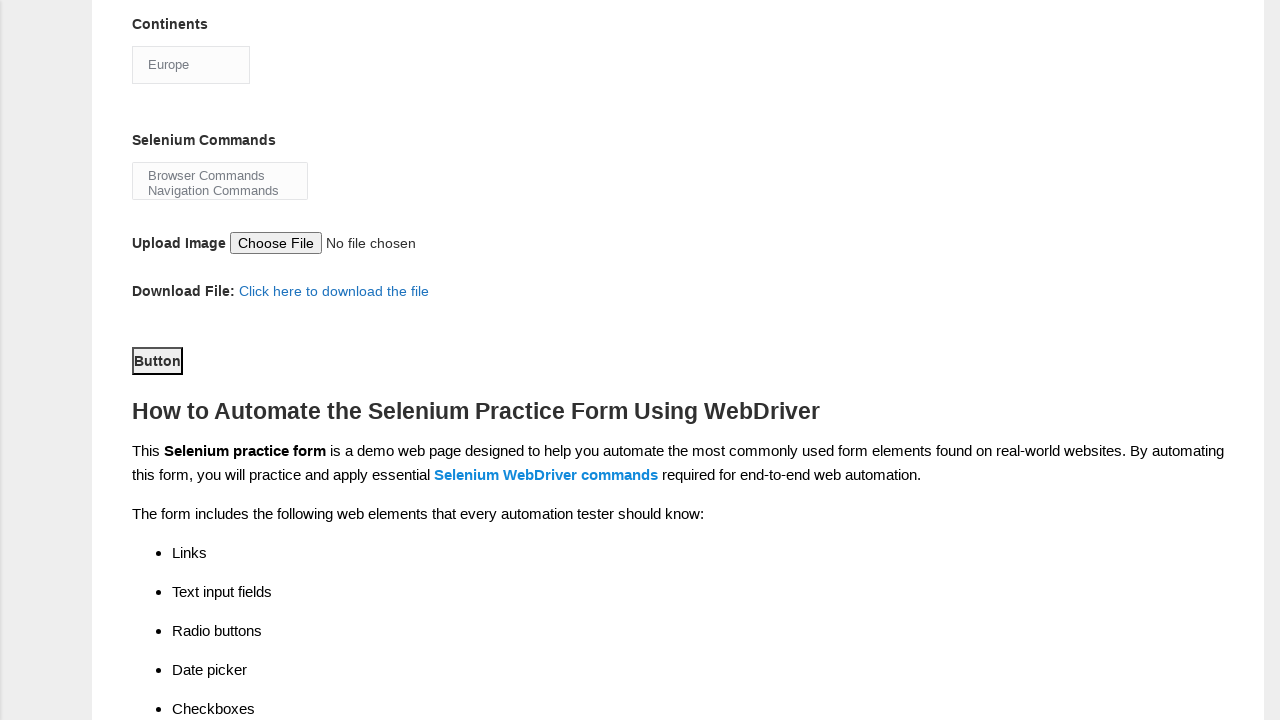